Tests checkbox functionality by selecting checkboxes and verifying the result message

Starting URL: https://kristinek.github.io/site/examples/actions

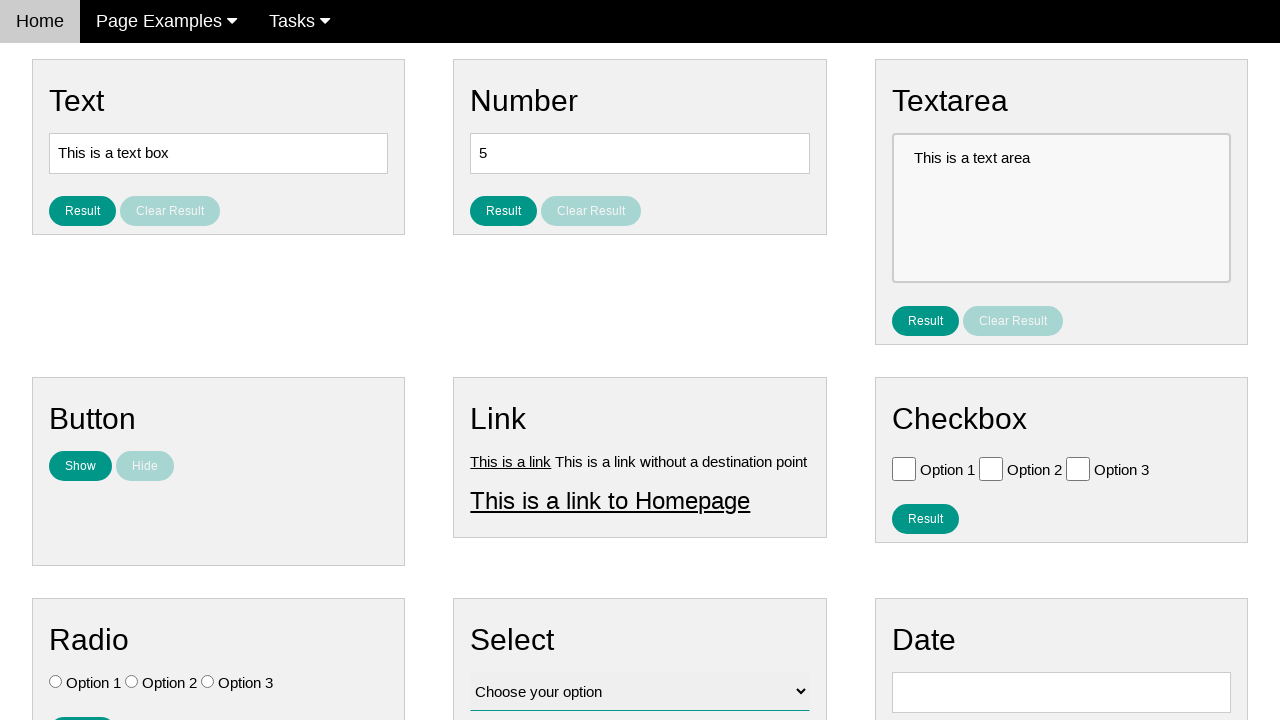

Clicked checkbox with value 'Option 1' at (904, 468) on [value='Option 1']
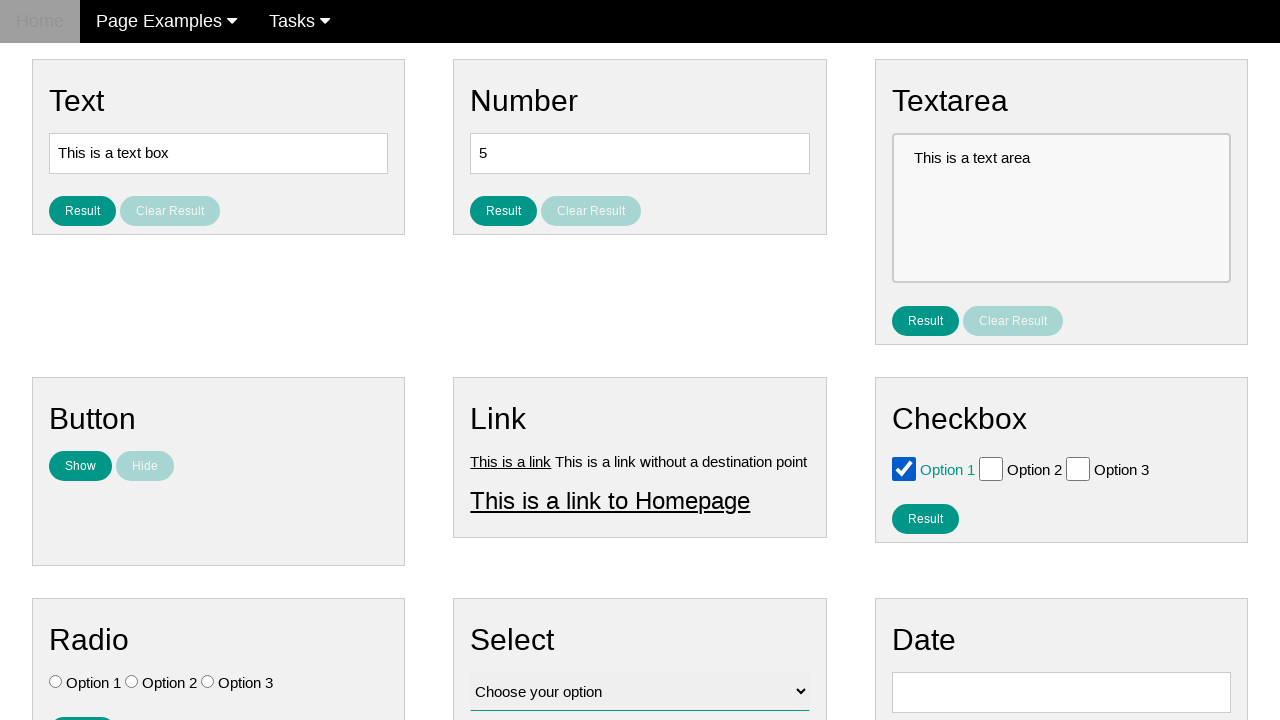

Clicked checkbox with value 'Option 2' at (991, 468) on [value='Option 2']
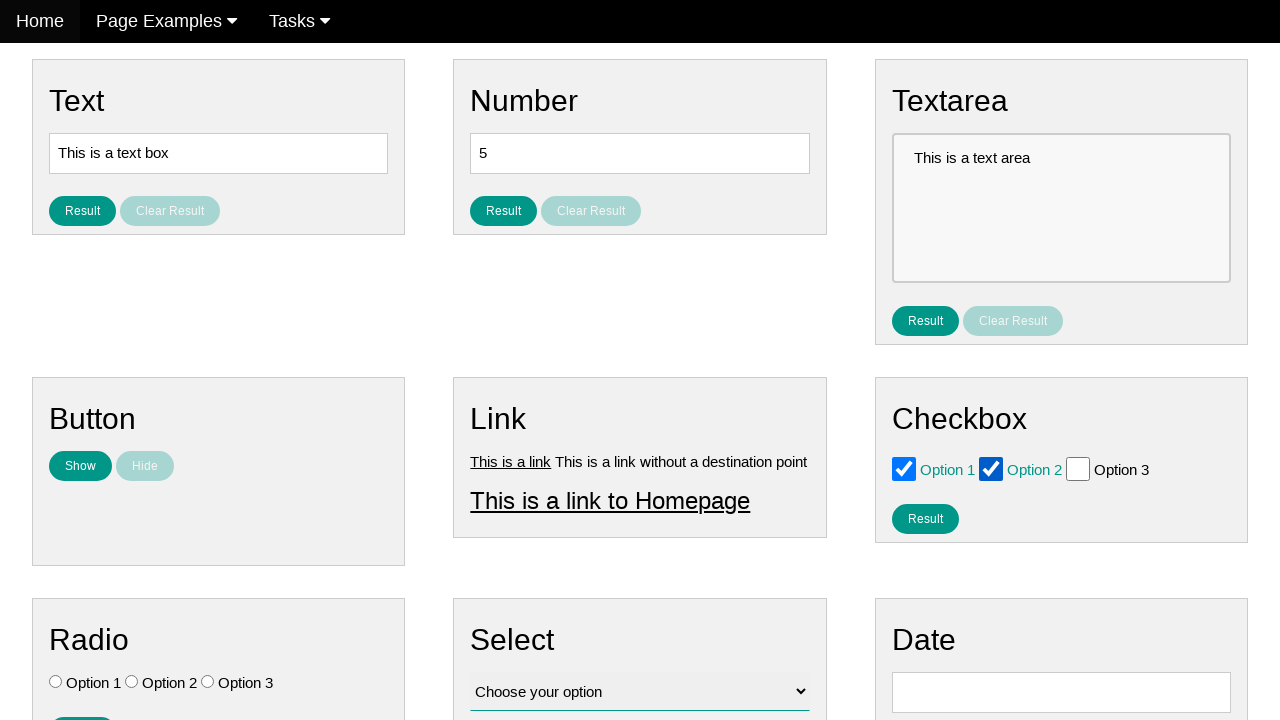

Clicked result checkbox button at (925, 518) on #result_button_checkbox
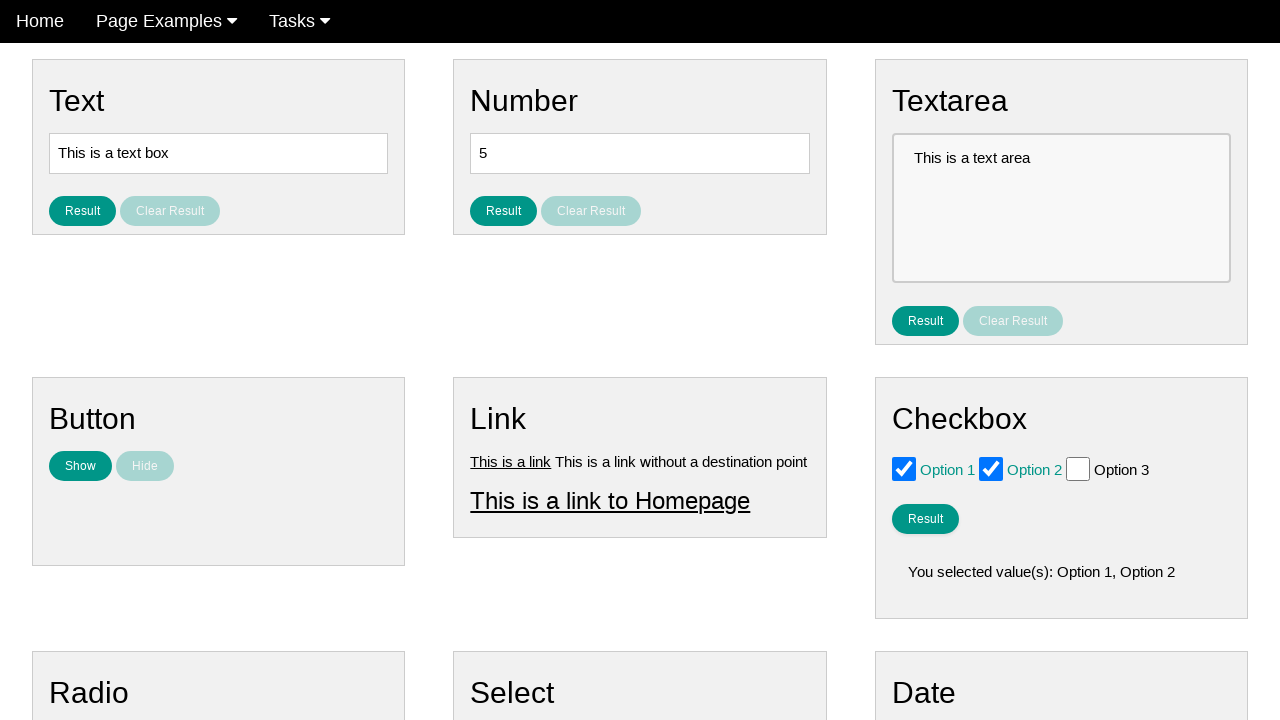

Result message displayed after selecting checkboxes
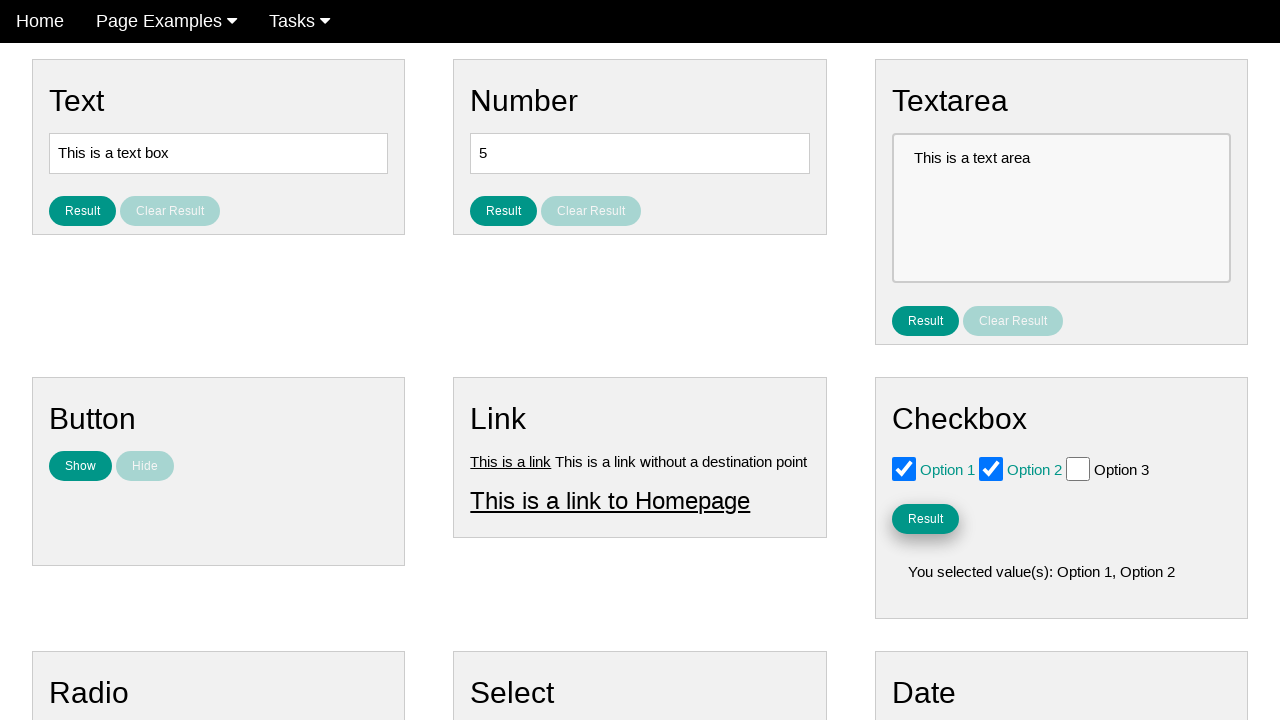

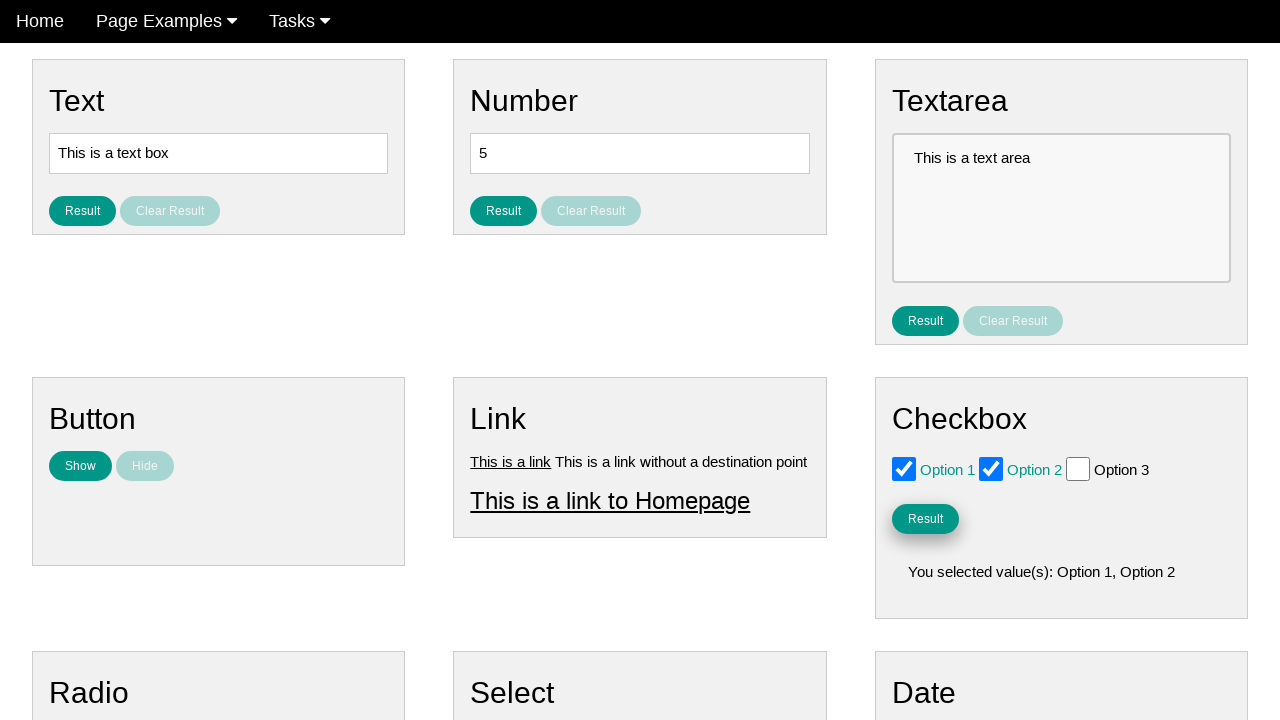